Tests the sorting functionality of a web table by clicking on the column header to sort by vegetable/fruit name and verifying that the price values are sorted correctly

Starting URL: https://rahulshettyacademy.com/seleniumPractise/#/offers

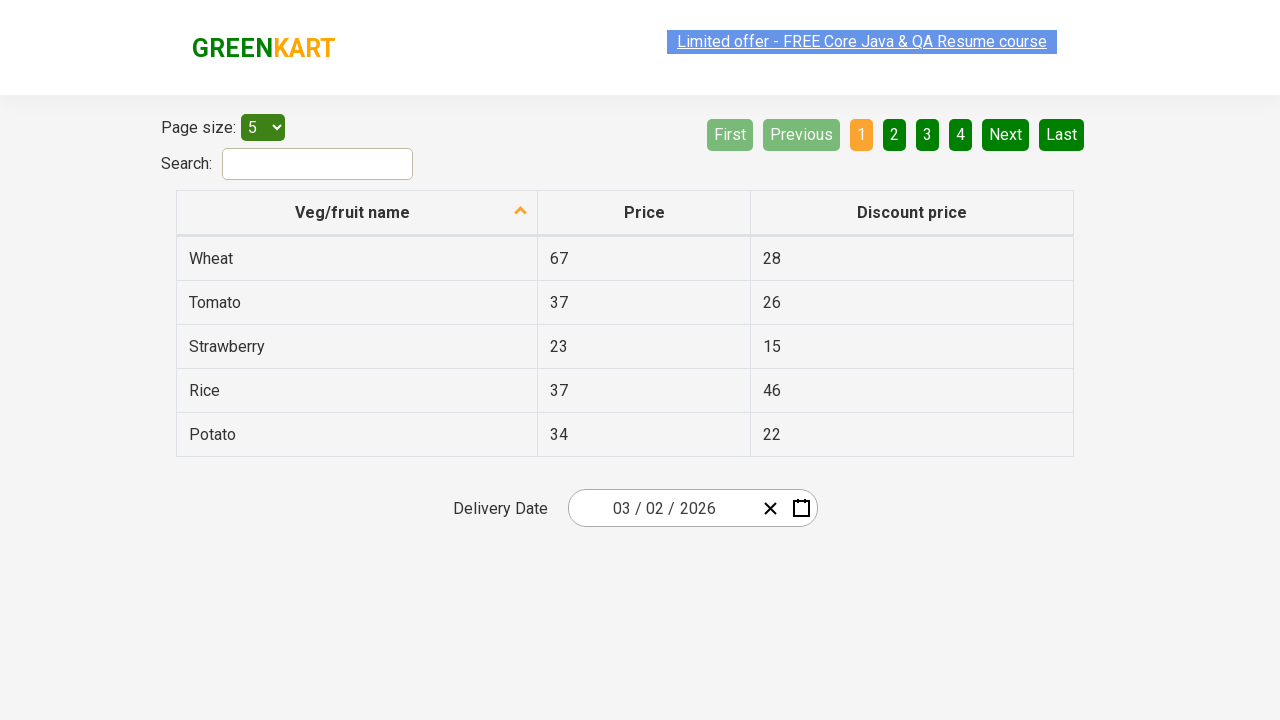

Waited for web table to load
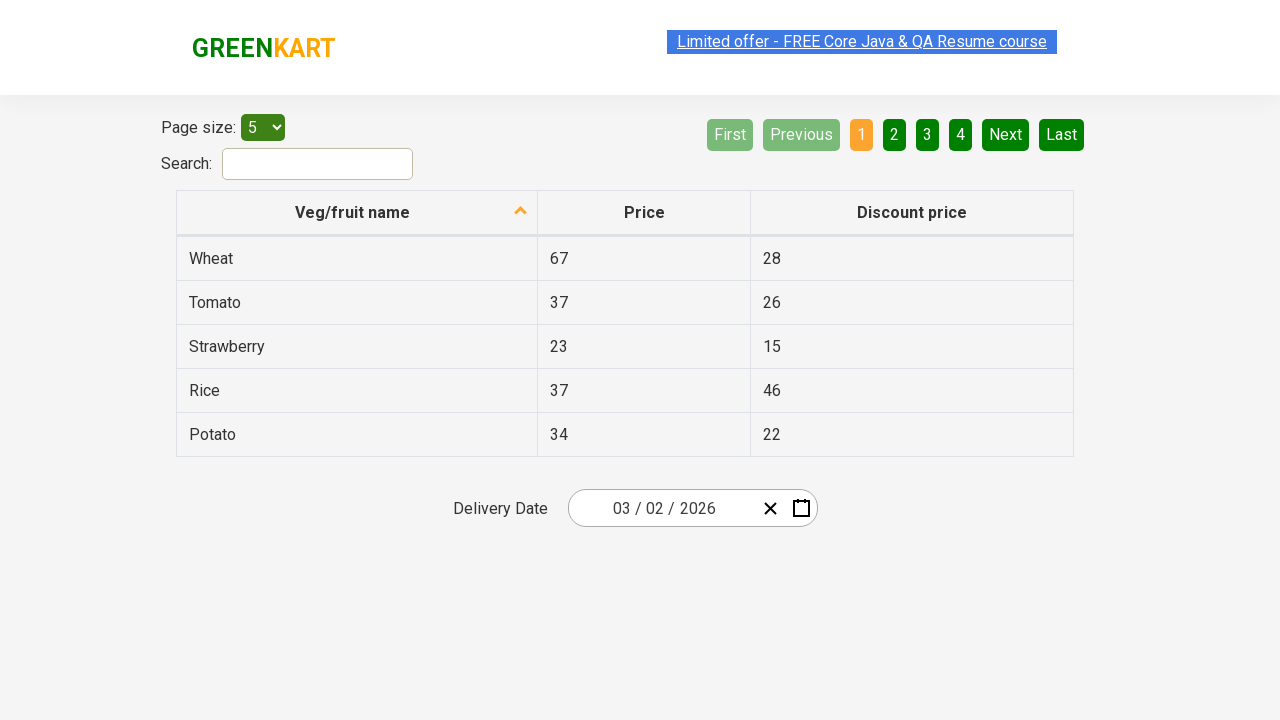

Located all price elements in the table before sorting
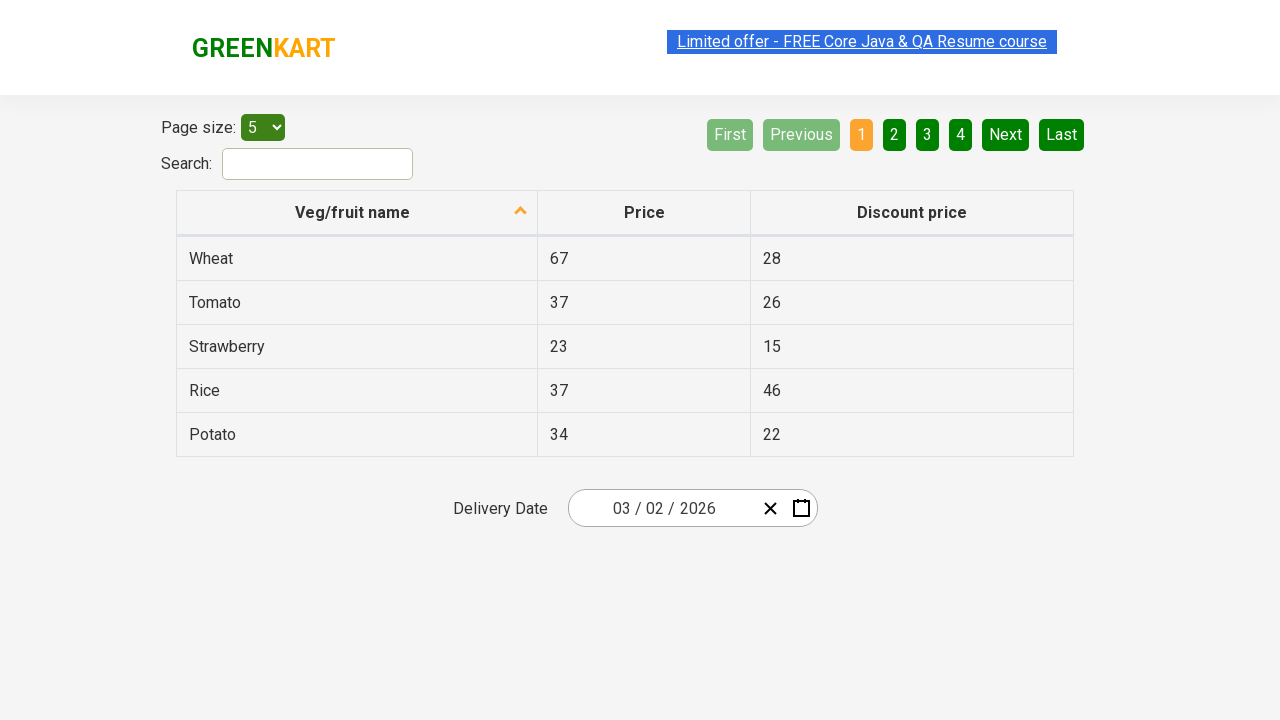

Extracted price values before sorting: ['67', '37', '23', '37', '34']
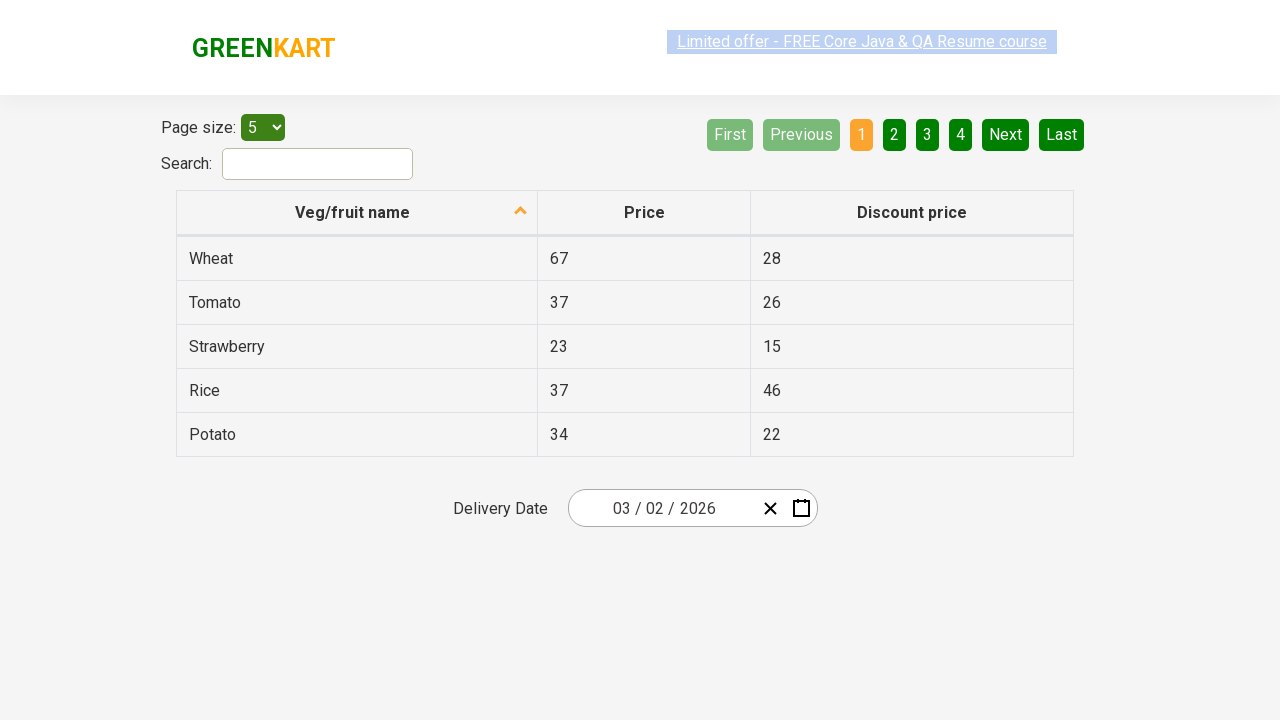

Clicked on column header to sort by Veg/fruit name in ascending order at (357, 213) on [aria-label='Veg/fruit name: activate to sort column ascending']
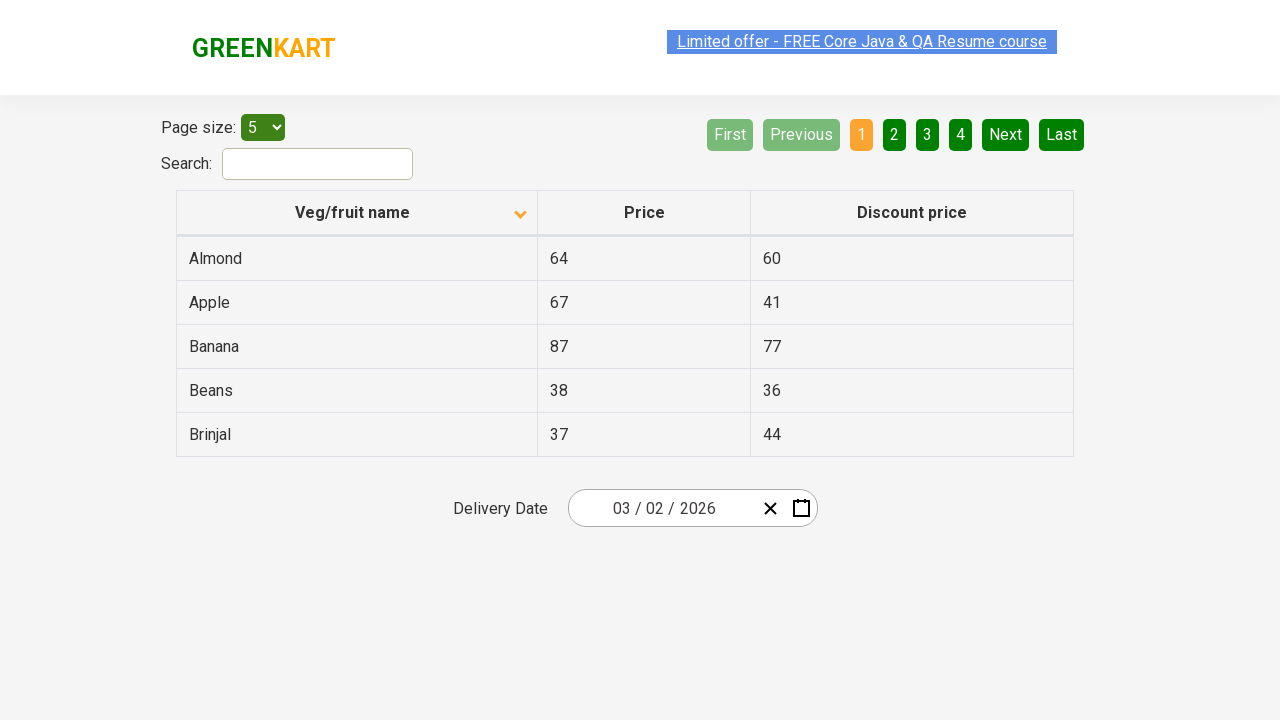

Waited for table to update after sorting
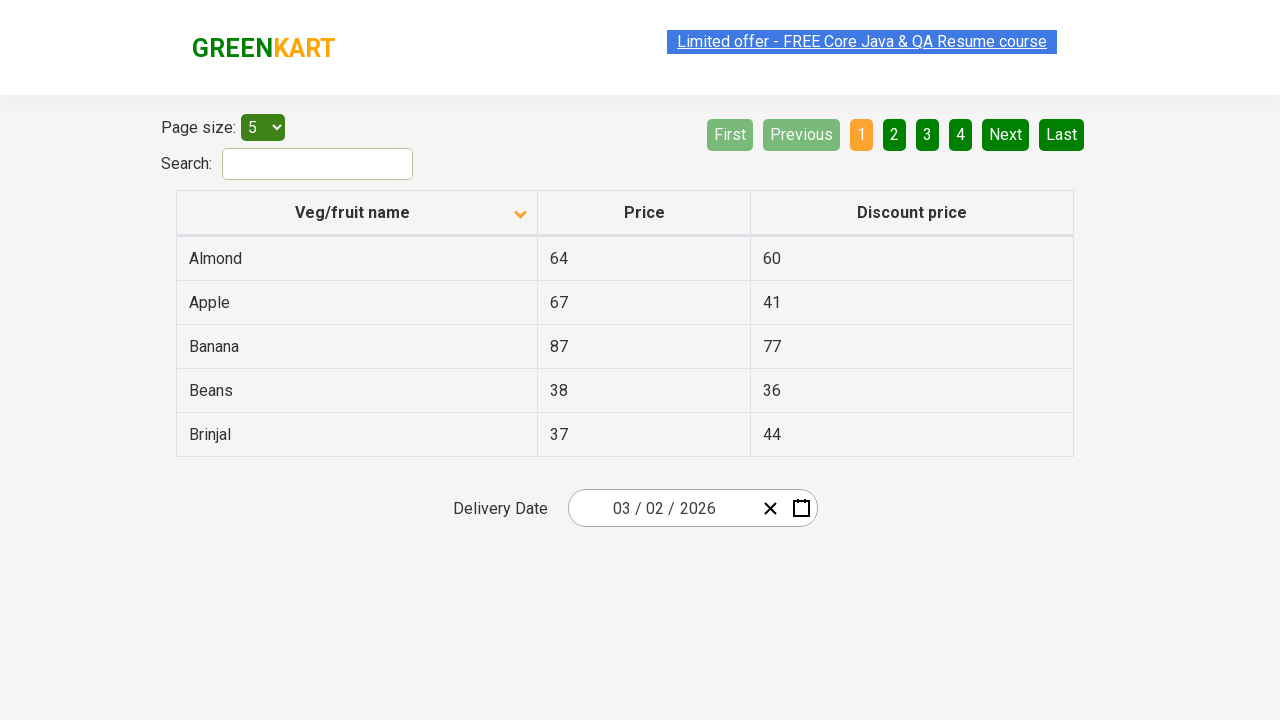

Located all price elements in the table after sorting
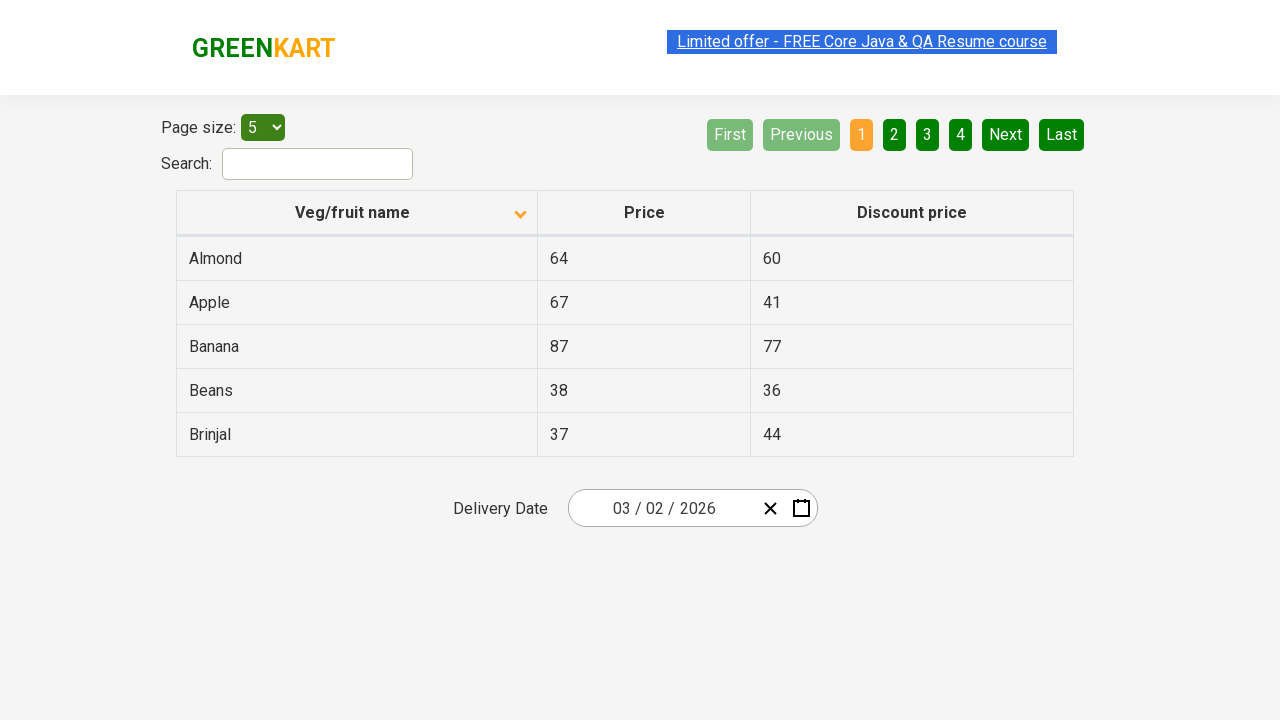

Extracted price values after sorting: ['64', '67', '87', '38', '37']
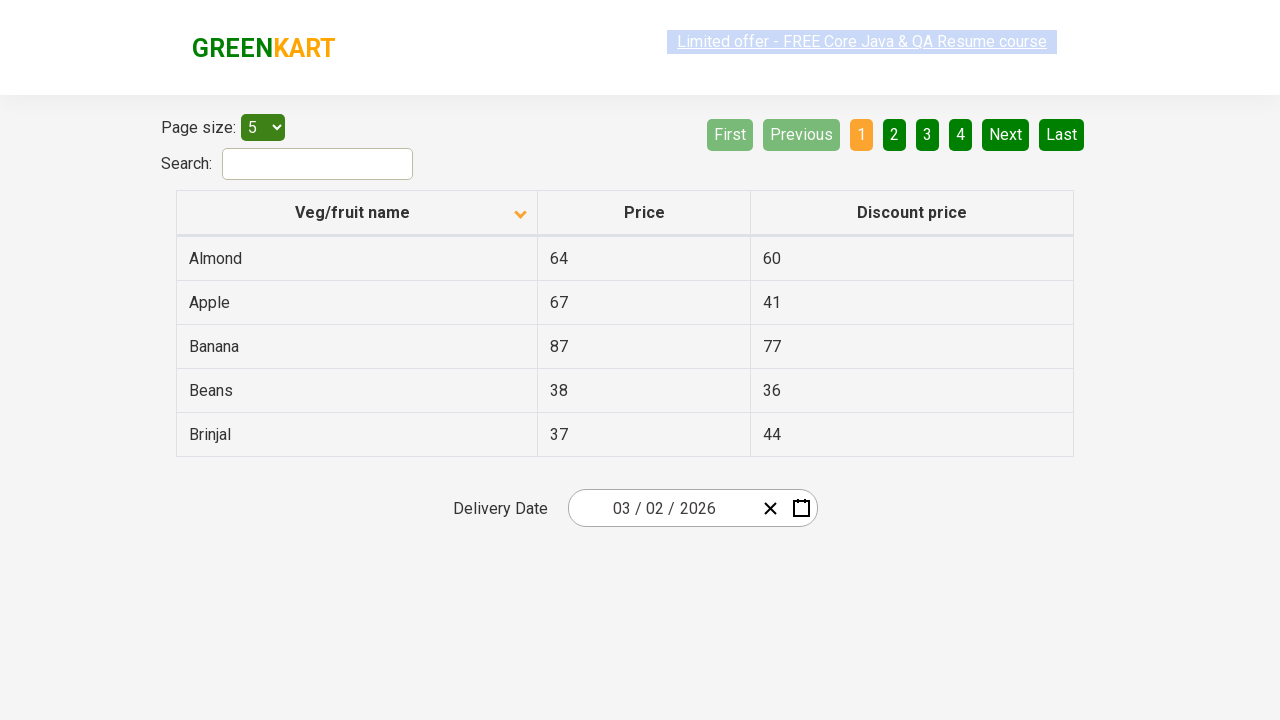

Generated expected sorted price values: ['23', '34', '37', '37', '67']
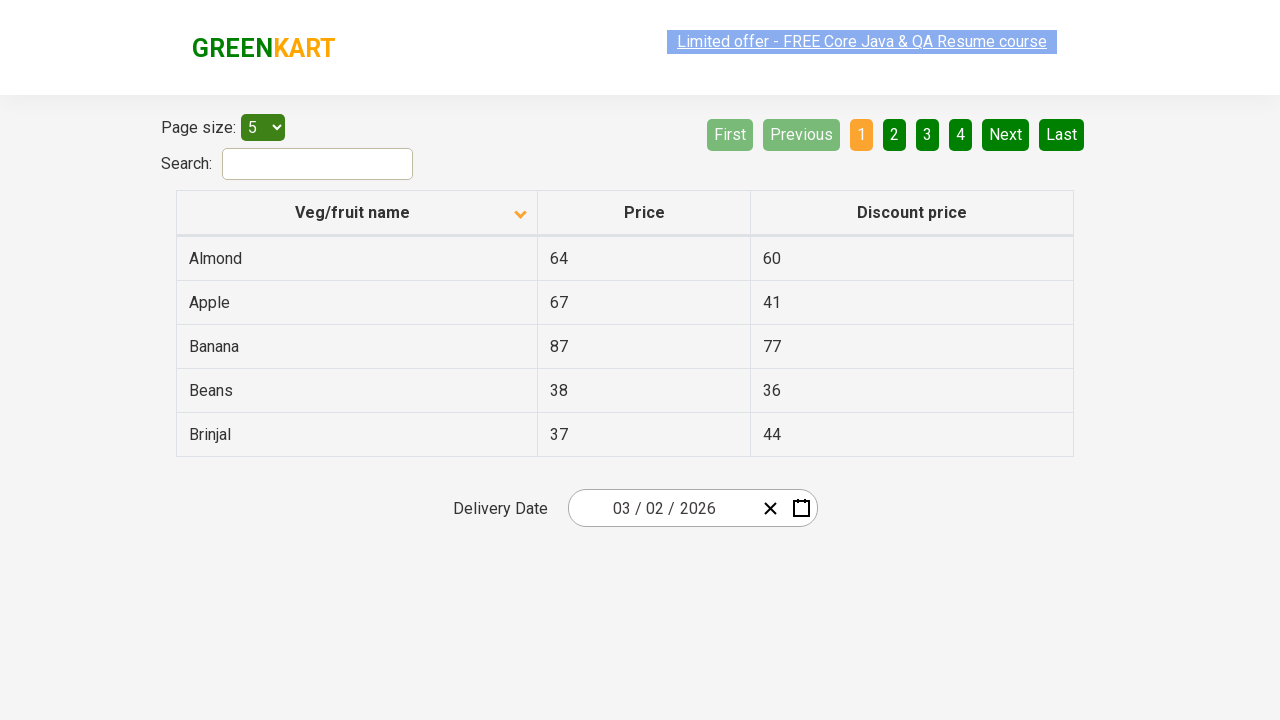

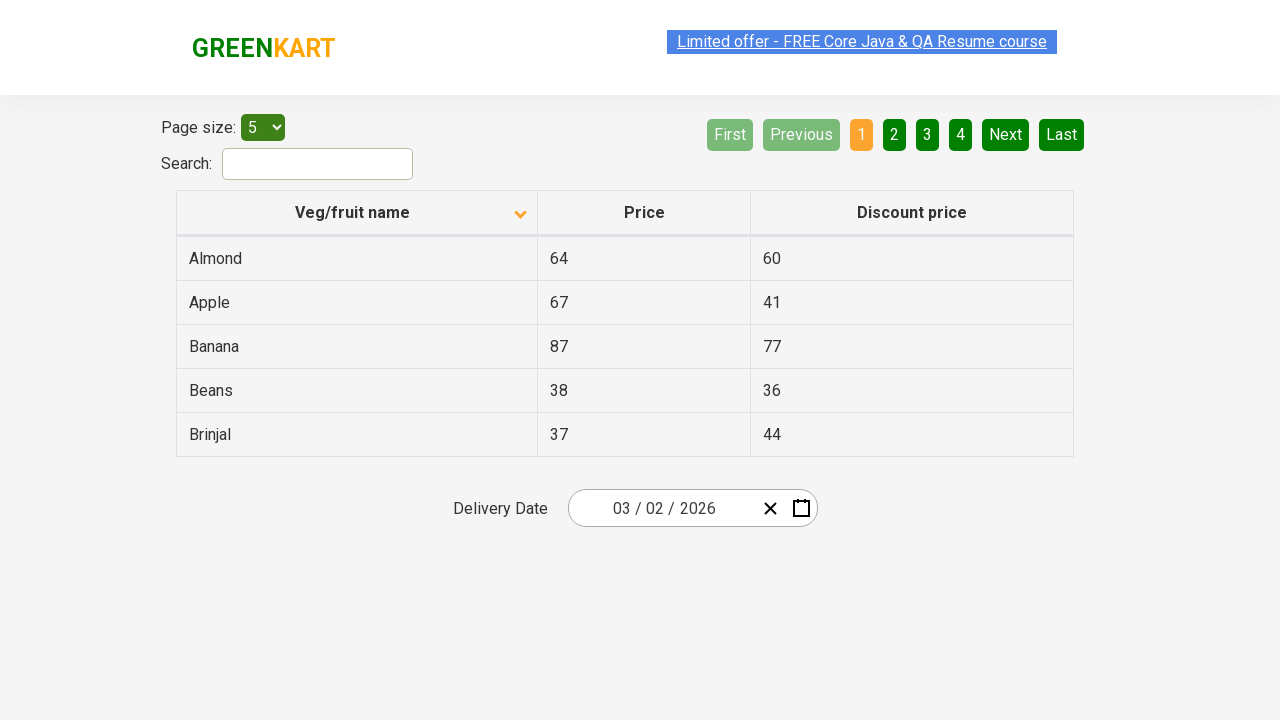